Tests checkbox functionality by clicking on checkboxes if they are not already selected, then verifying both checkboxes are checked

Starting URL: https://the-internet.herokuapp.com/checkboxes

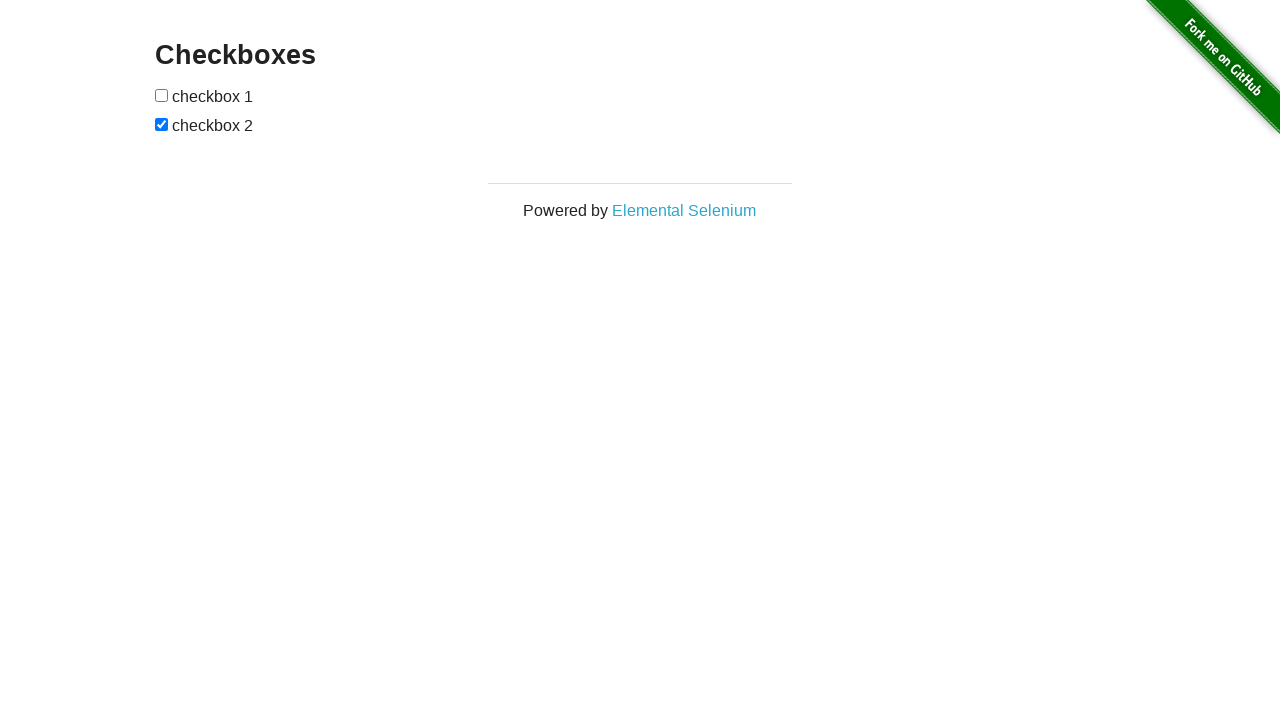

Located first checkbox element
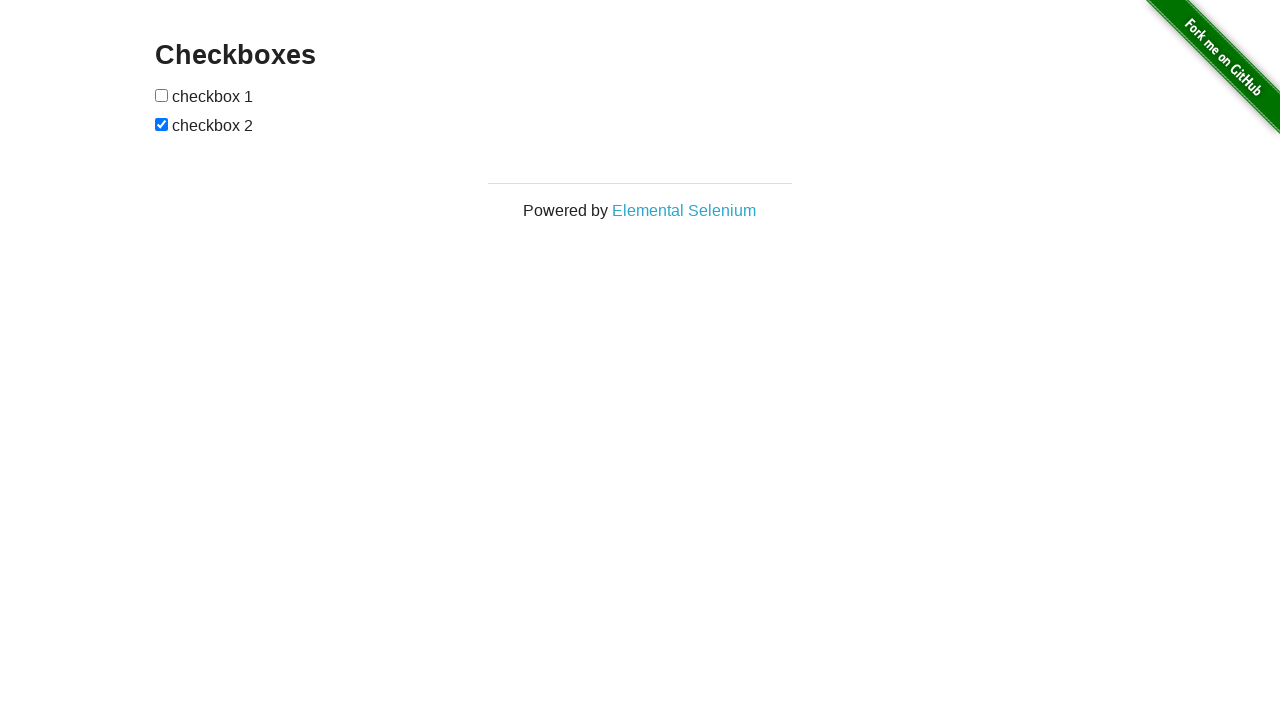

Located second checkbox element
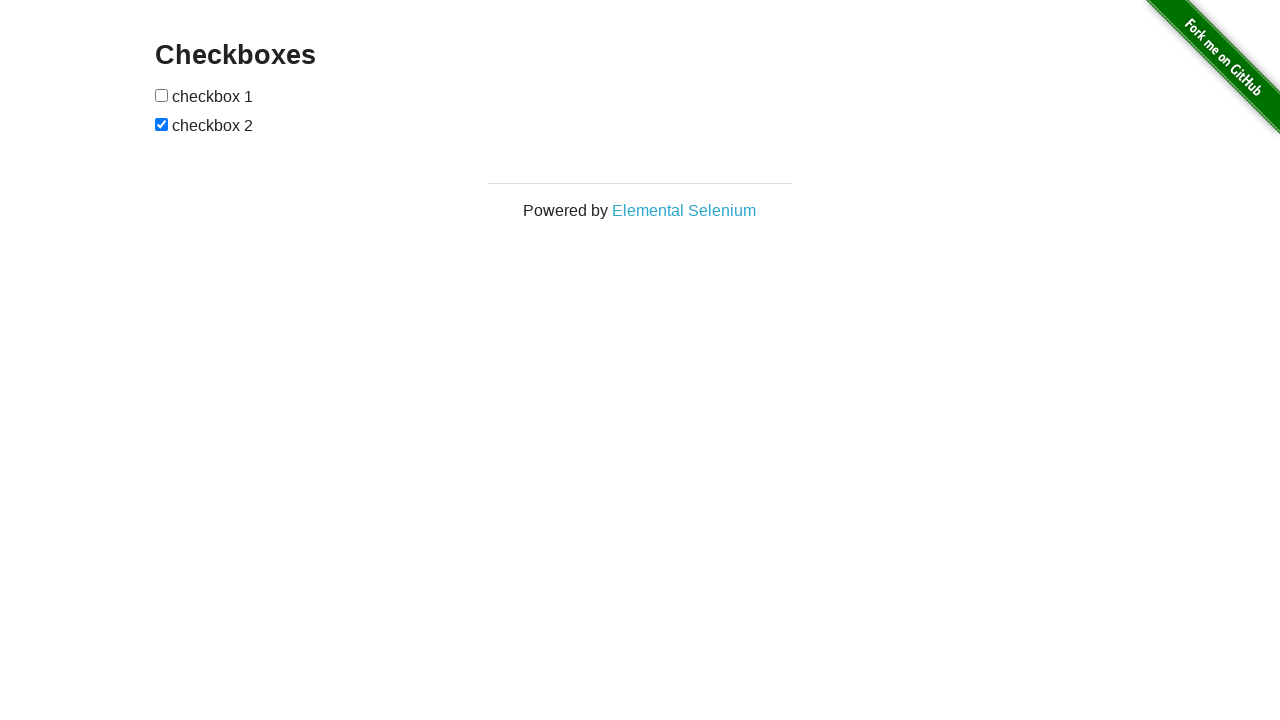

Checked first checkbox status
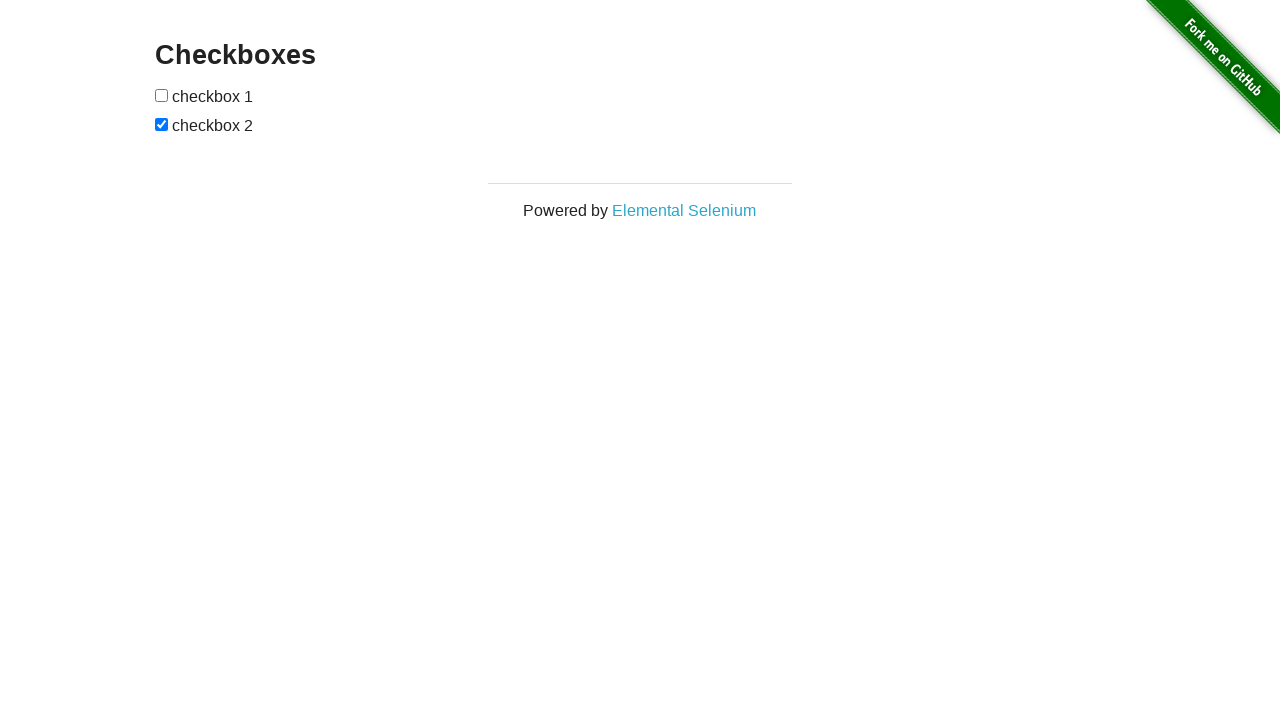

Clicked first checkbox to select it at (162, 95) on (//input[@type='checkbox'])[1]
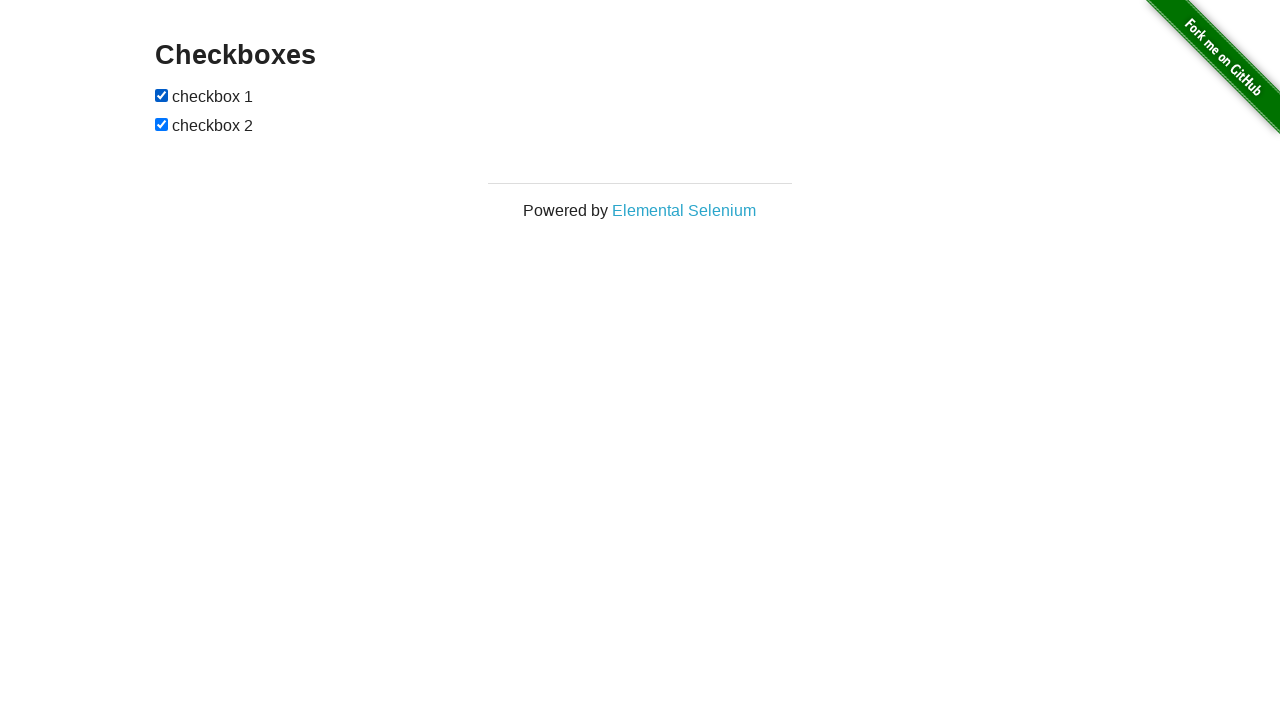

Second checkbox was already checked
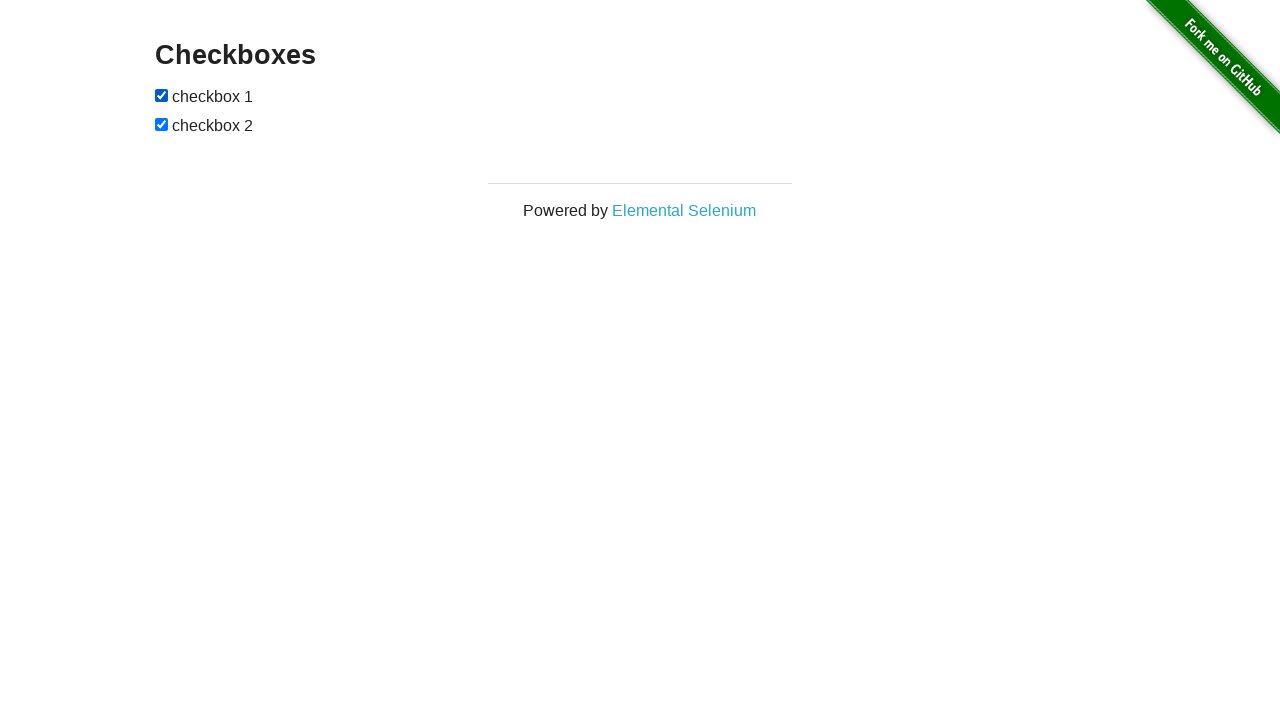

Verified first checkbox is selected
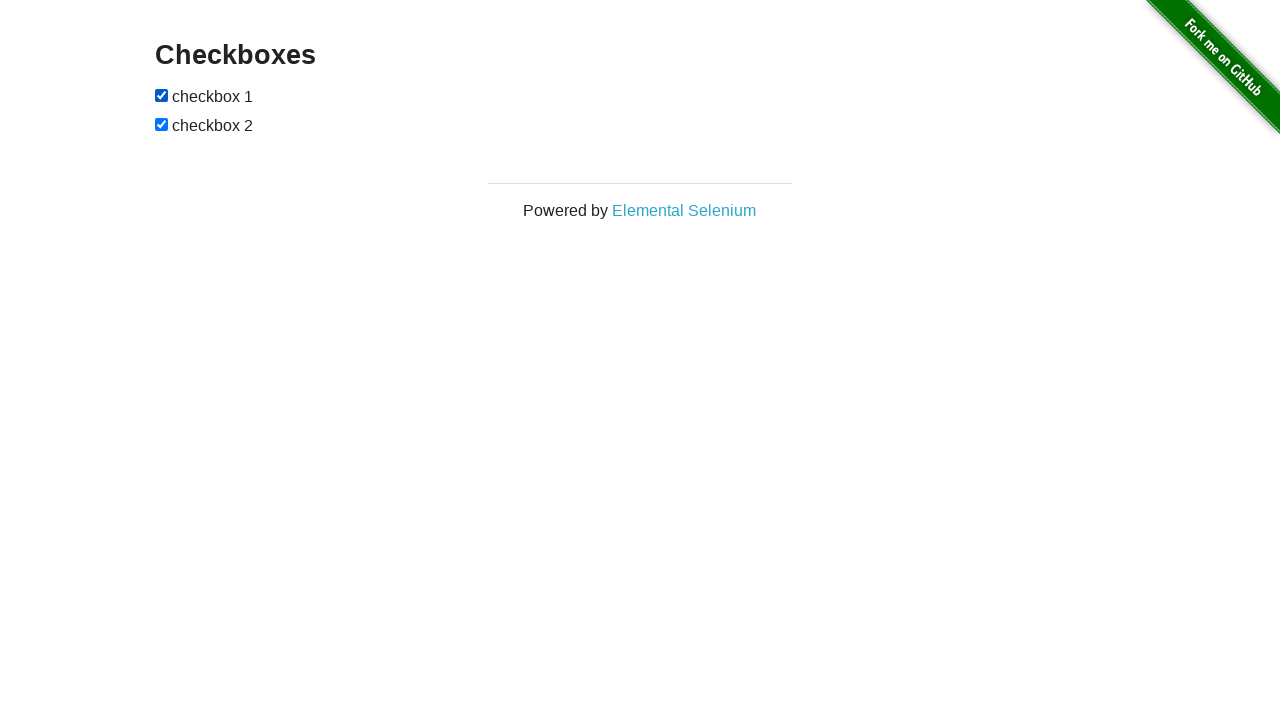

Verified second checkbox is selected
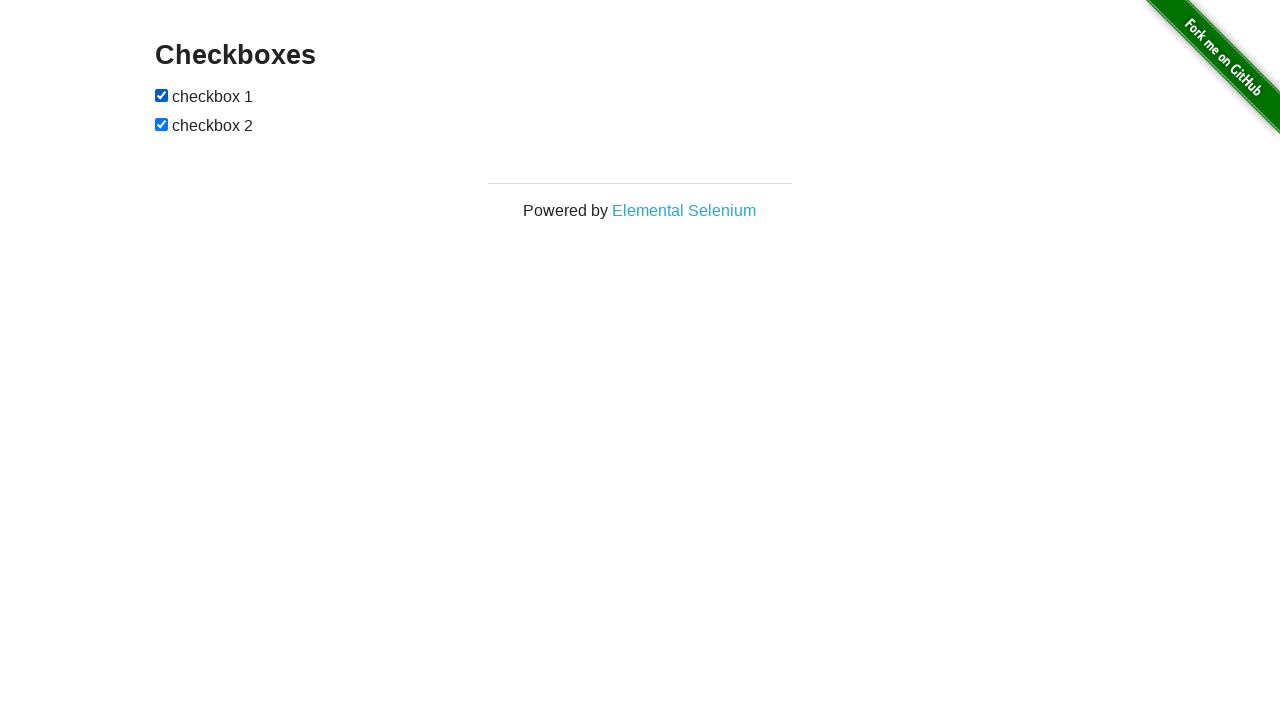

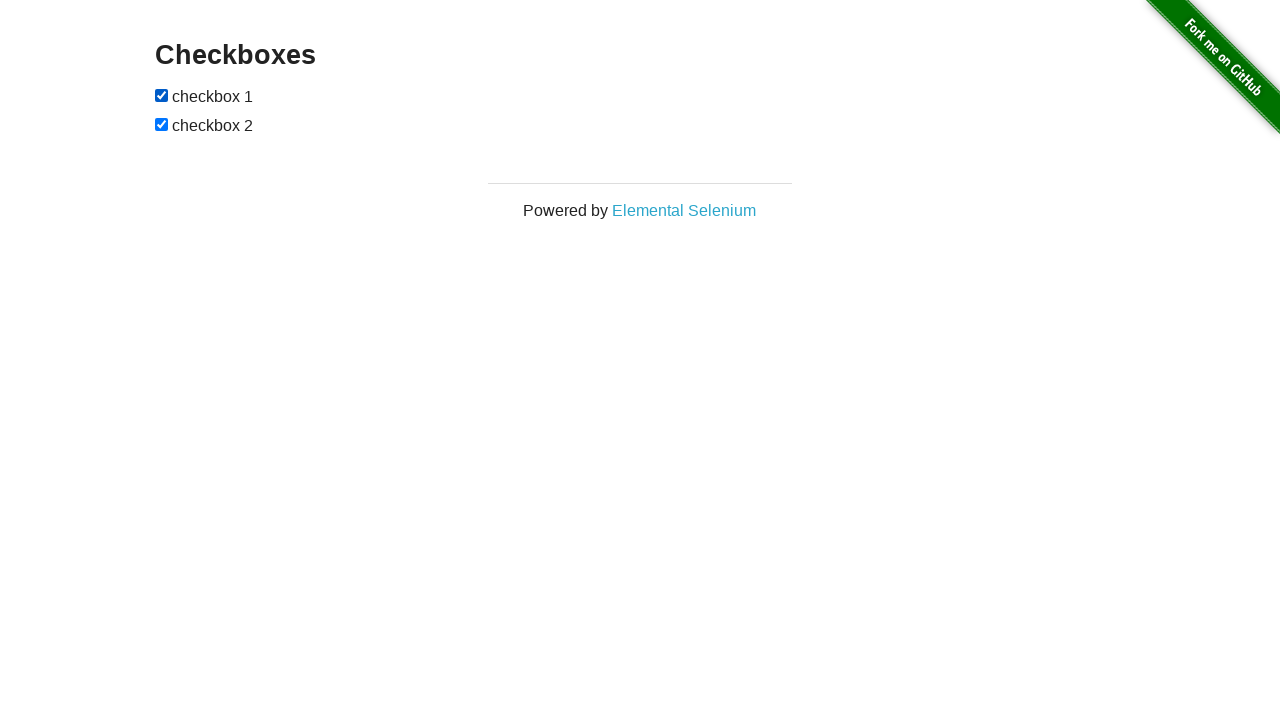